Tests that pressing Escape cancels edits and restores original text

Starting URL: https://demo.playwright.dev/todomvc

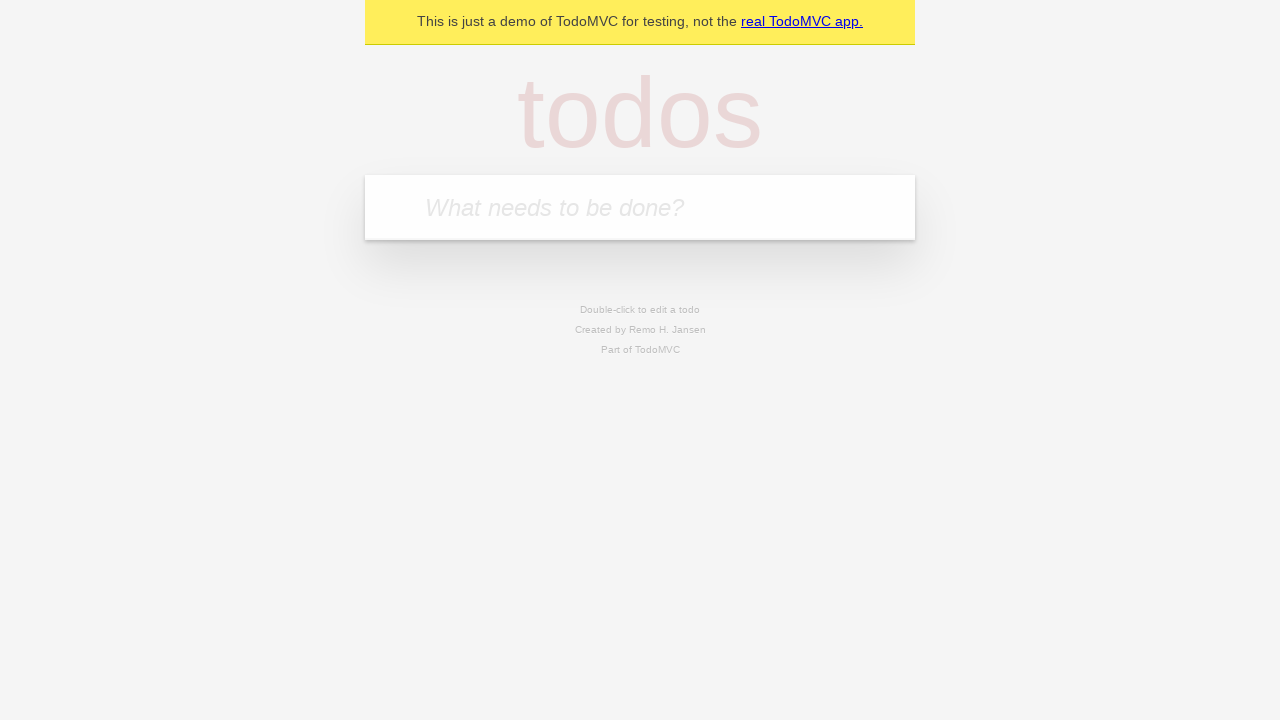

Filled input field with 'buy some cheese' on internal:attr=[placeholder="What needs to be done?"i]
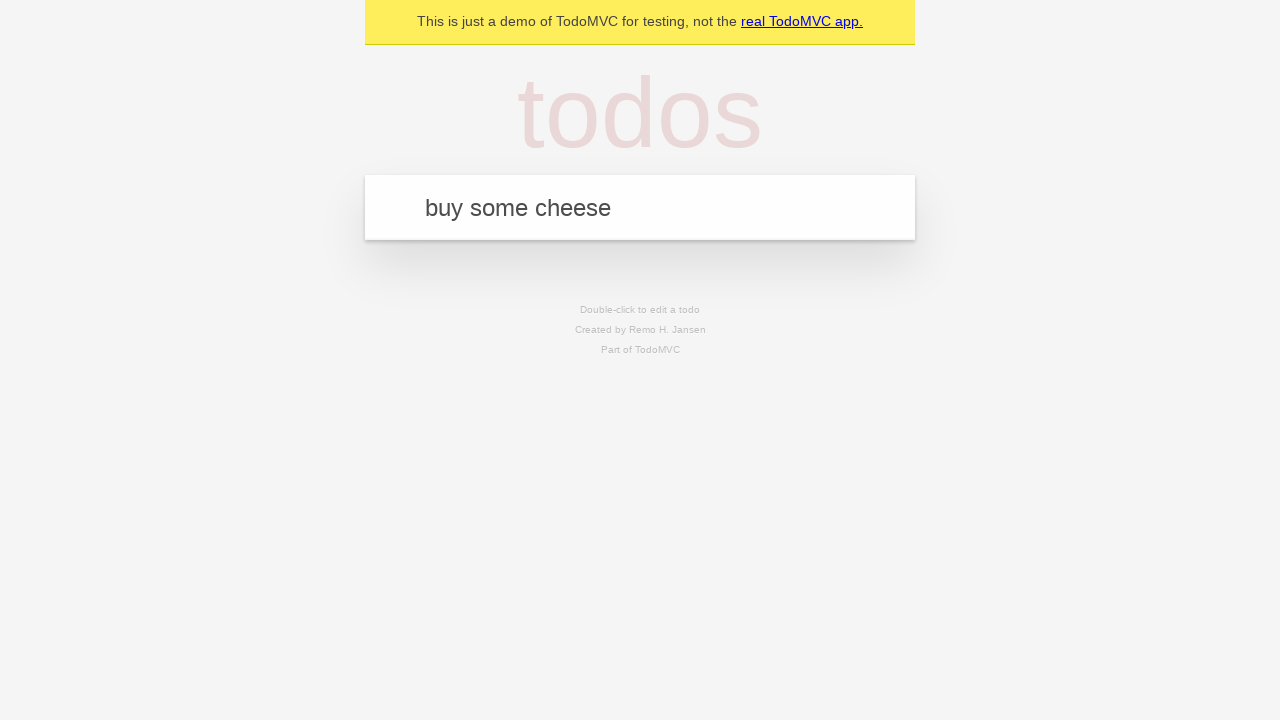

Pressed Enter to add first todo on internal:attr=[placeholder="What needs to be done?"i]
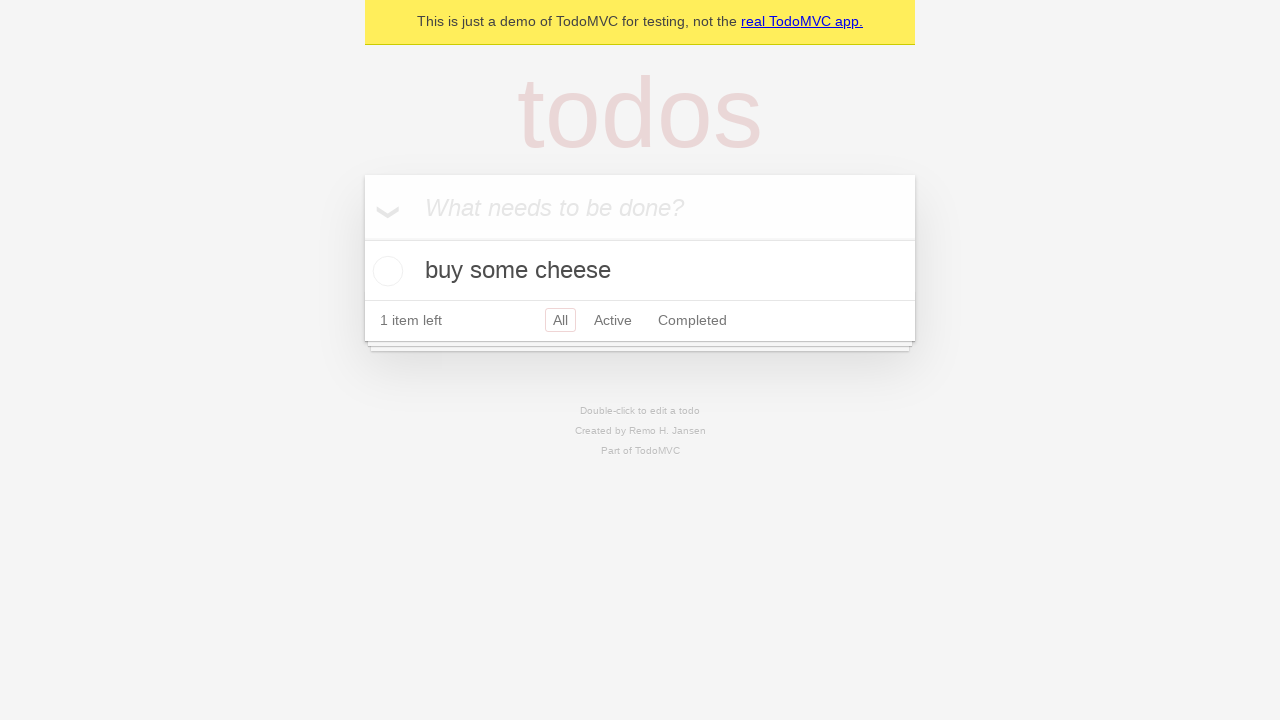

Filled input field with 'feed the cat' on internal:attr=[placeholder="What needs to be done?"i]
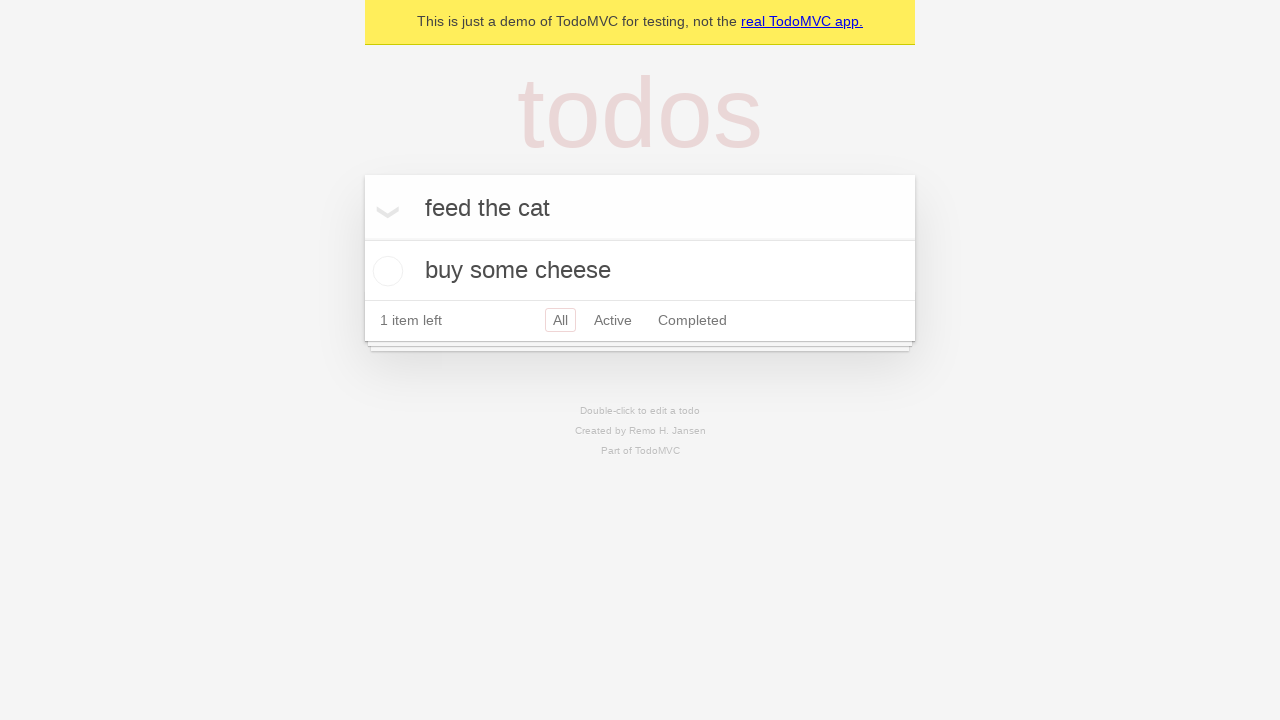

Pressed Enter to add second todo on internal:attr=[placeholder="What needs to be done?"i]
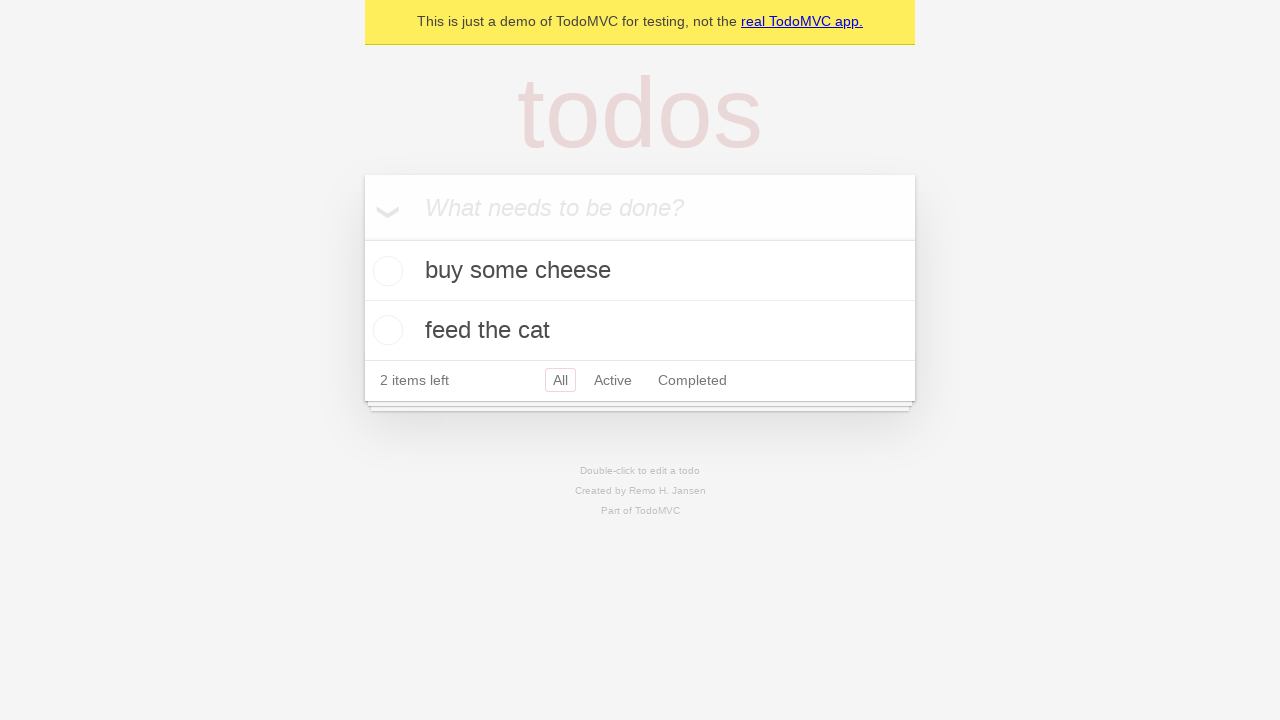

Filled input field with 'book a doctors appointment' on internal:attr=[placeholder="What needs to be done?"i]
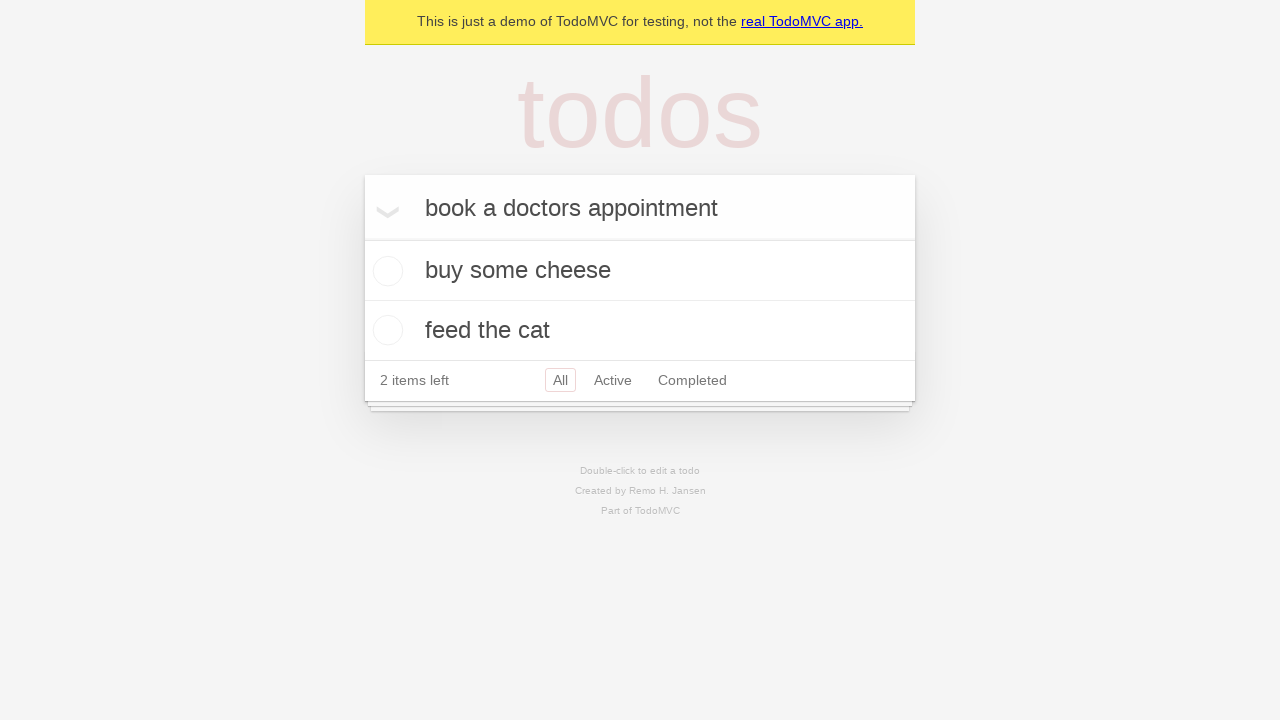

Pressed Enter to add third todo on internal:attr=[placeholder="What needs to be done?"i]
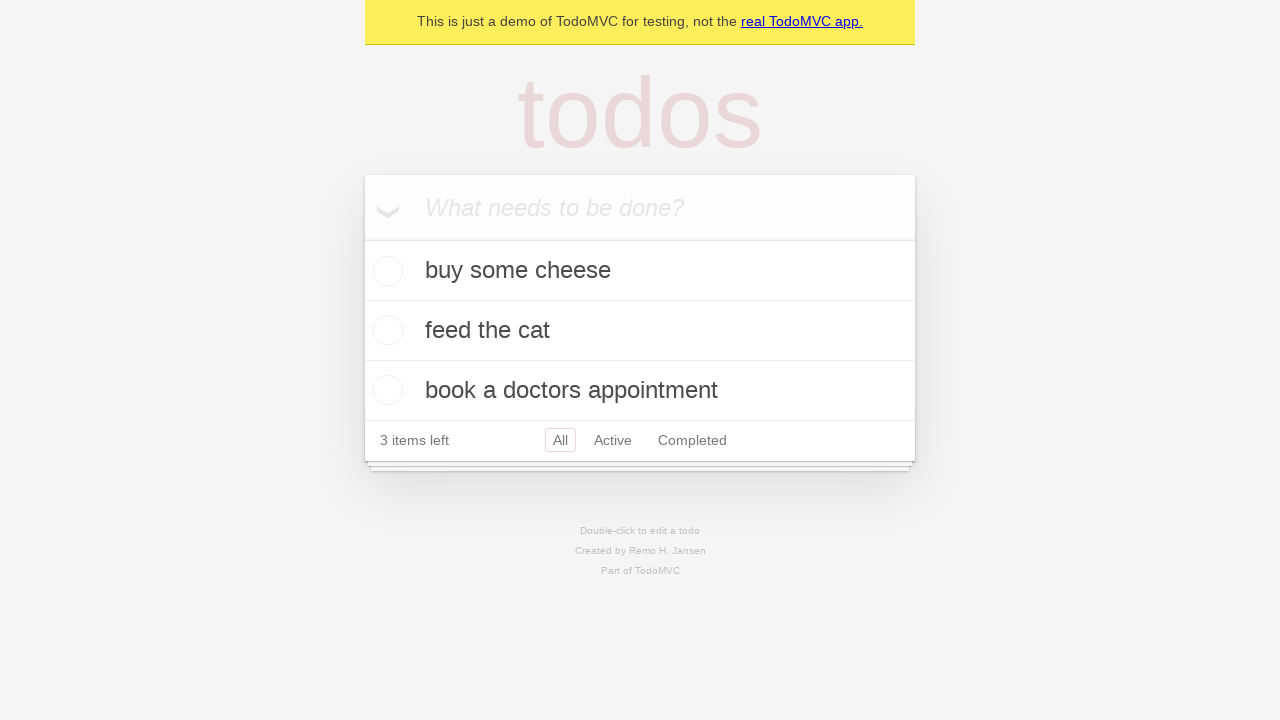

Double-clicked second todo to enter edit mode at (640, 331) on [data-testid='todo-item'] >> nth=1
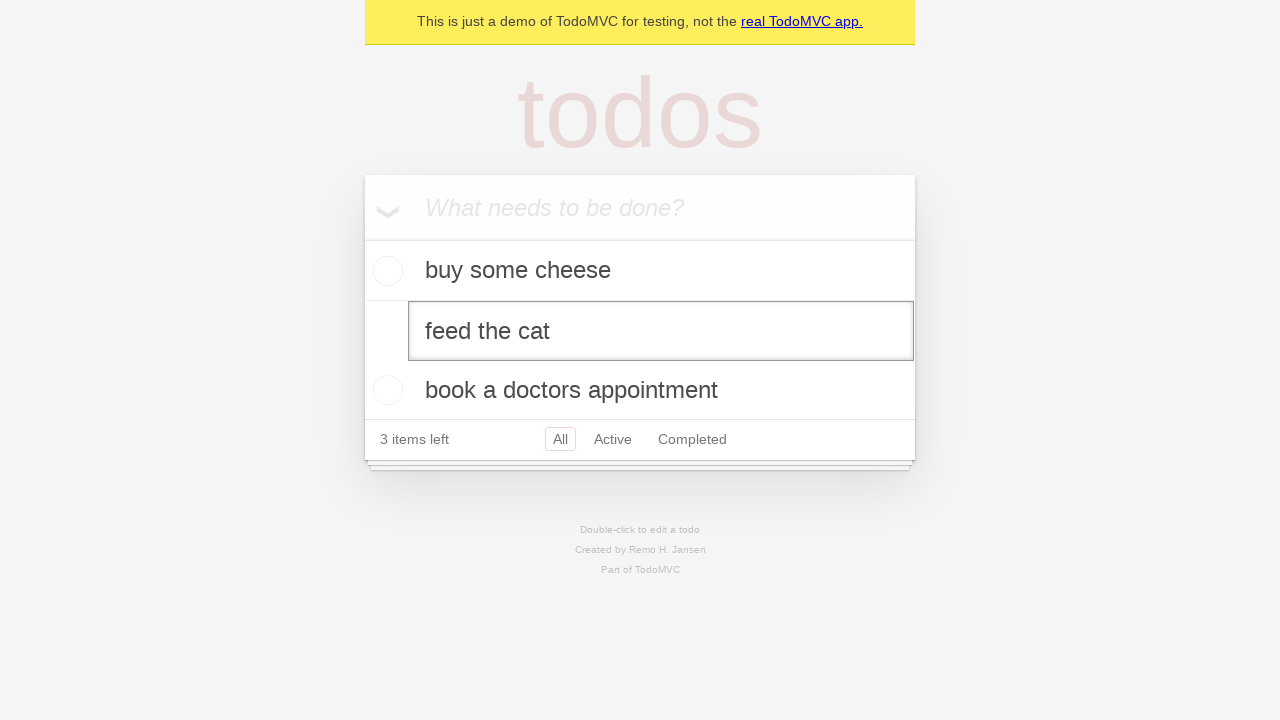

Filled edit textbox with 'buy some sausages' on [data-testid='todo-item'] >> nth=1 >> internal:role=textbox[name="Edit"i]
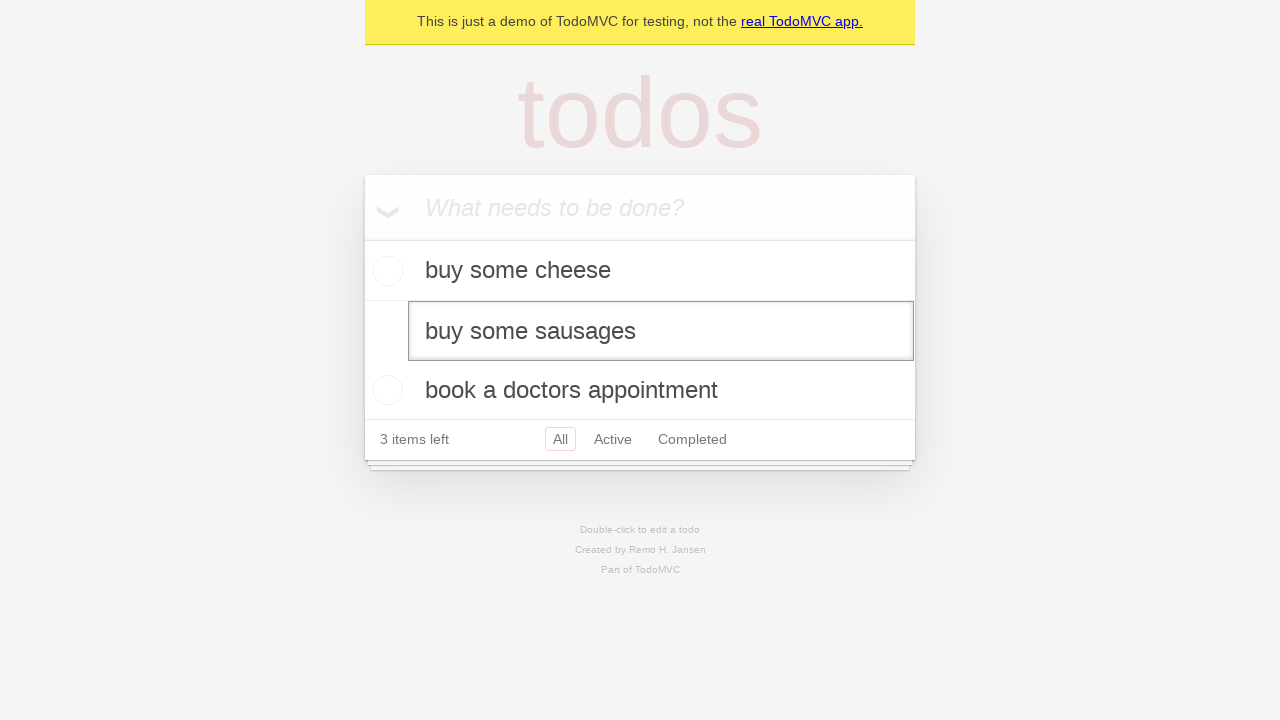

Pressed Escape to cancel edits and restore original text on [data-testid='todo-item'] >> nth=1 >> internal:role=textbox[name="Edit"i]
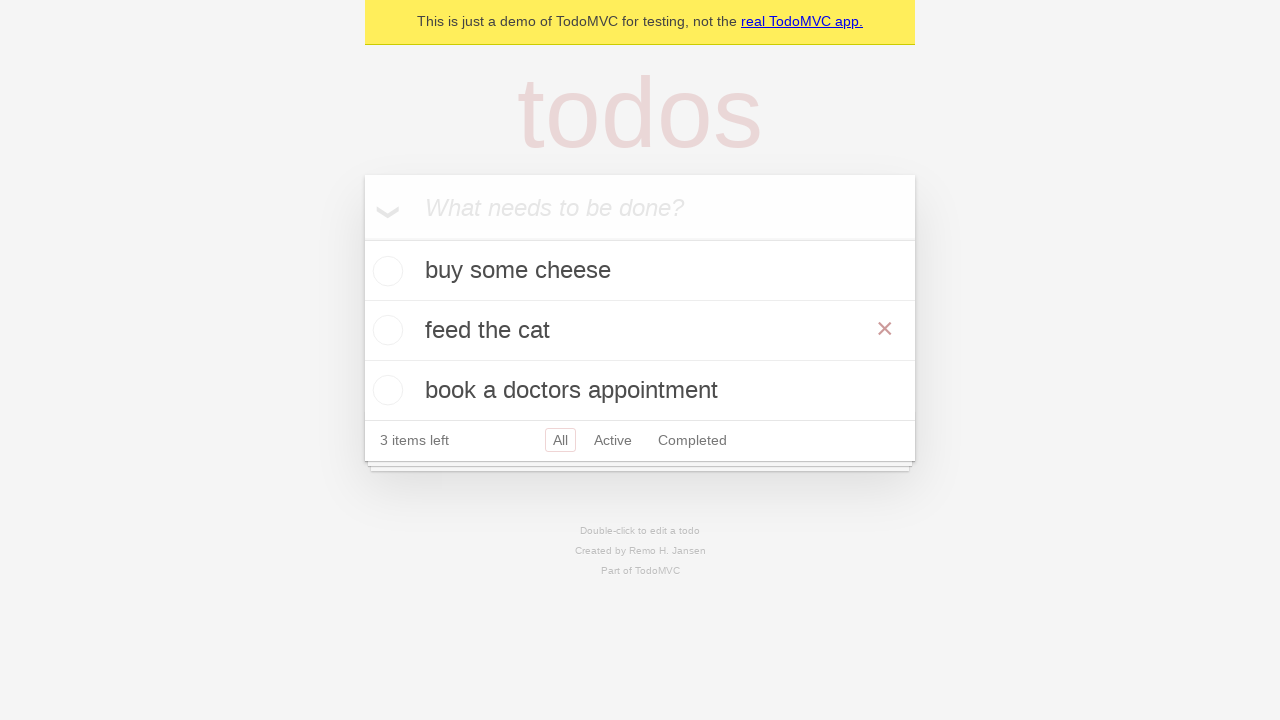

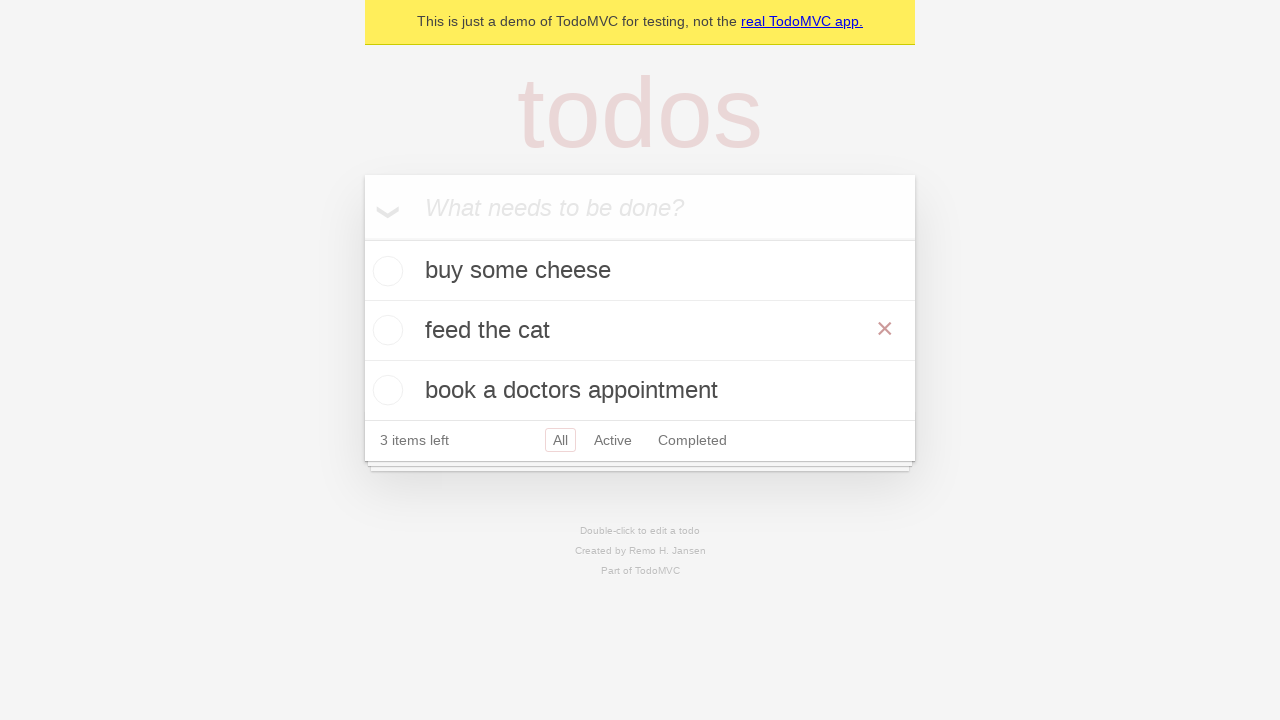